Tests the text box form by clicking on the text box menu item, entering an email address, submitting the form, and verifying the email appears in the output

Starting URL: https://demoqa.com/elements

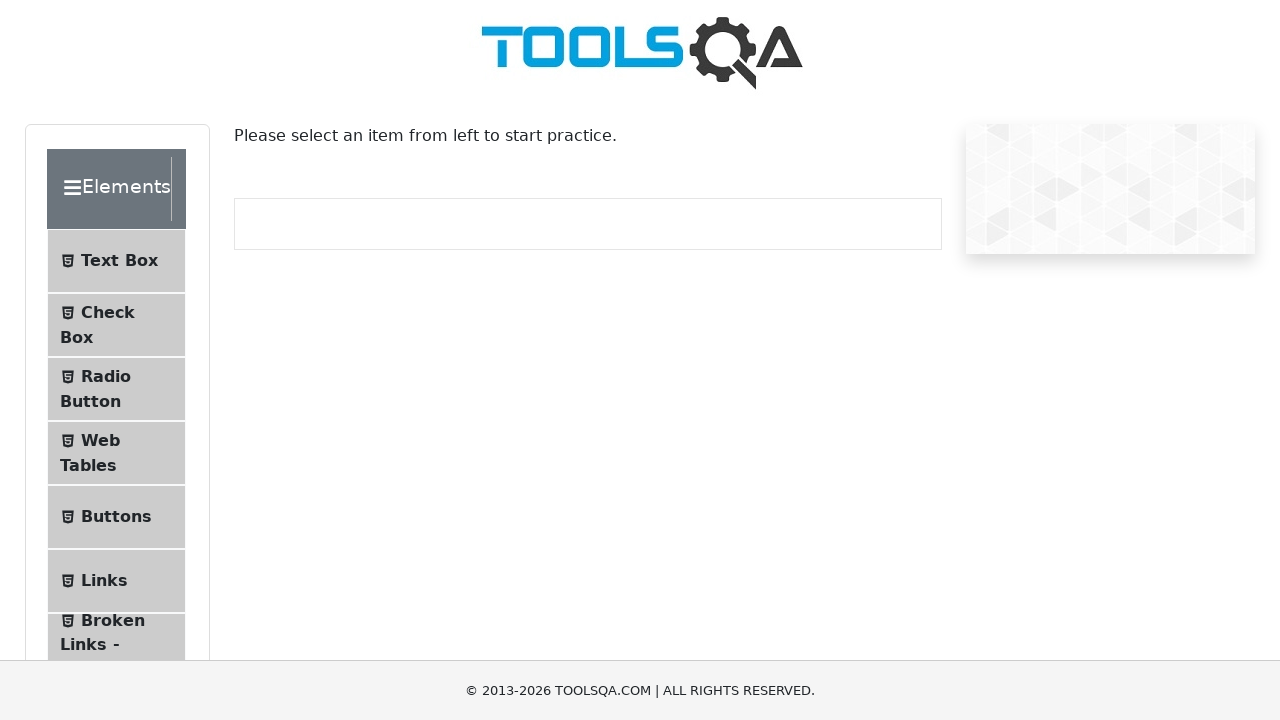

Clicked on Text Box menu item at (116, 261) on #item-0
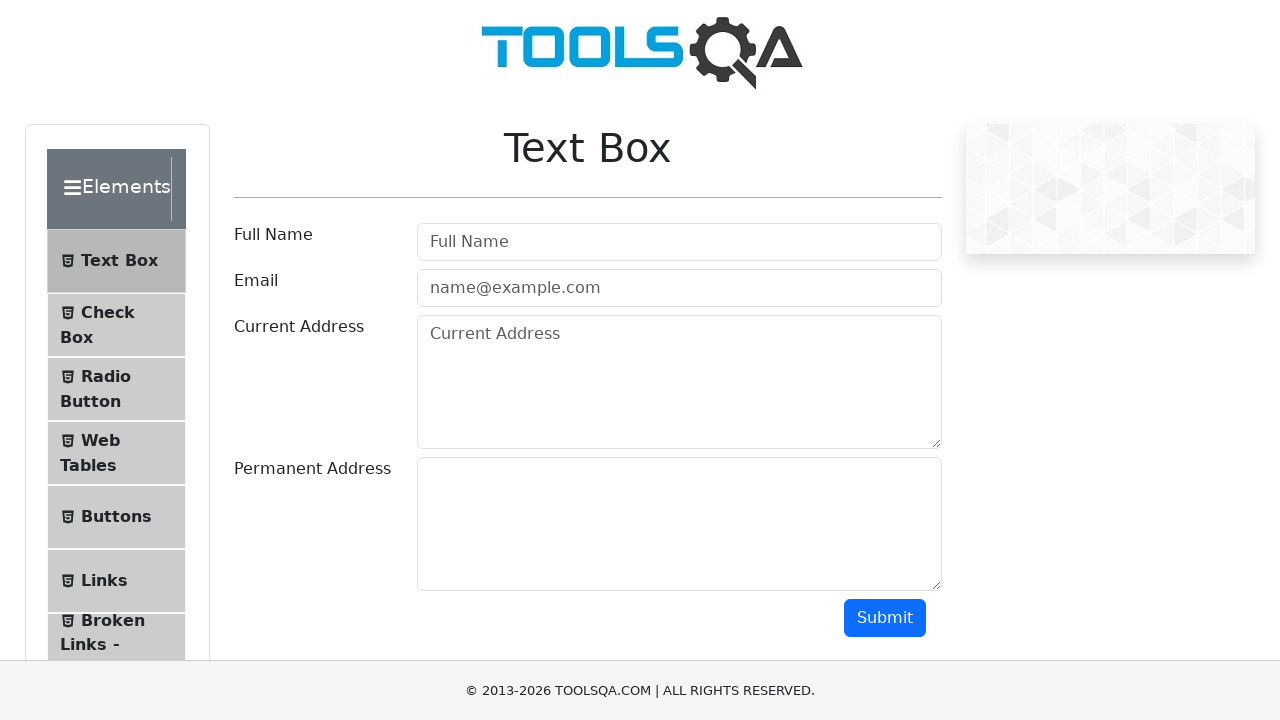

Clicked on email field at (679, 288) on #userEmail
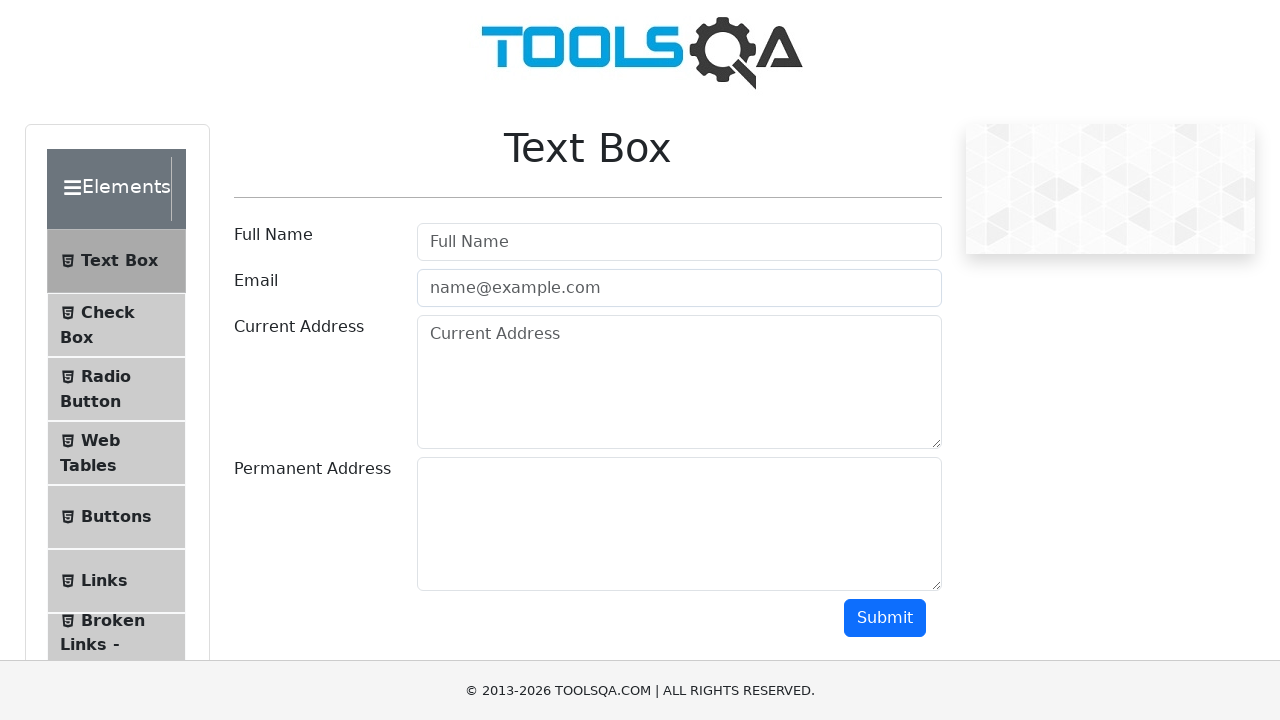

Entered email address 'test@test.com' in email field on #userEmail
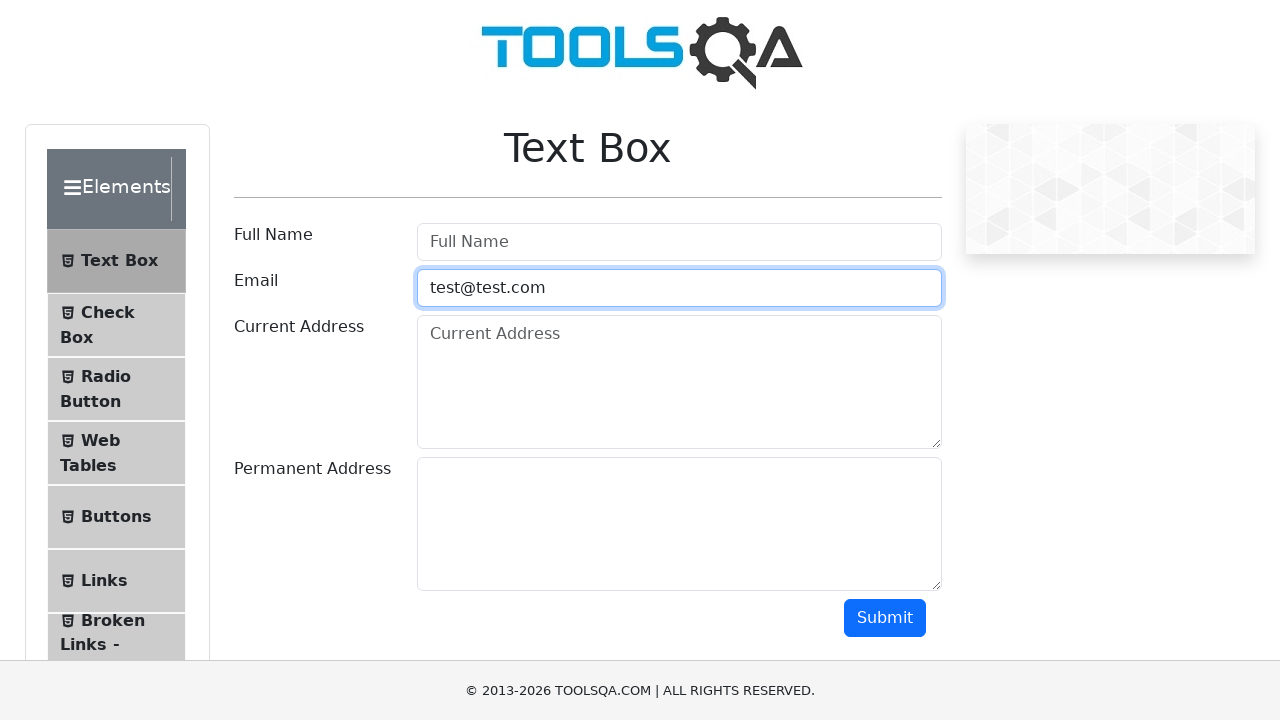

Clicked submit button to submit the form at (885, 618) on #submit
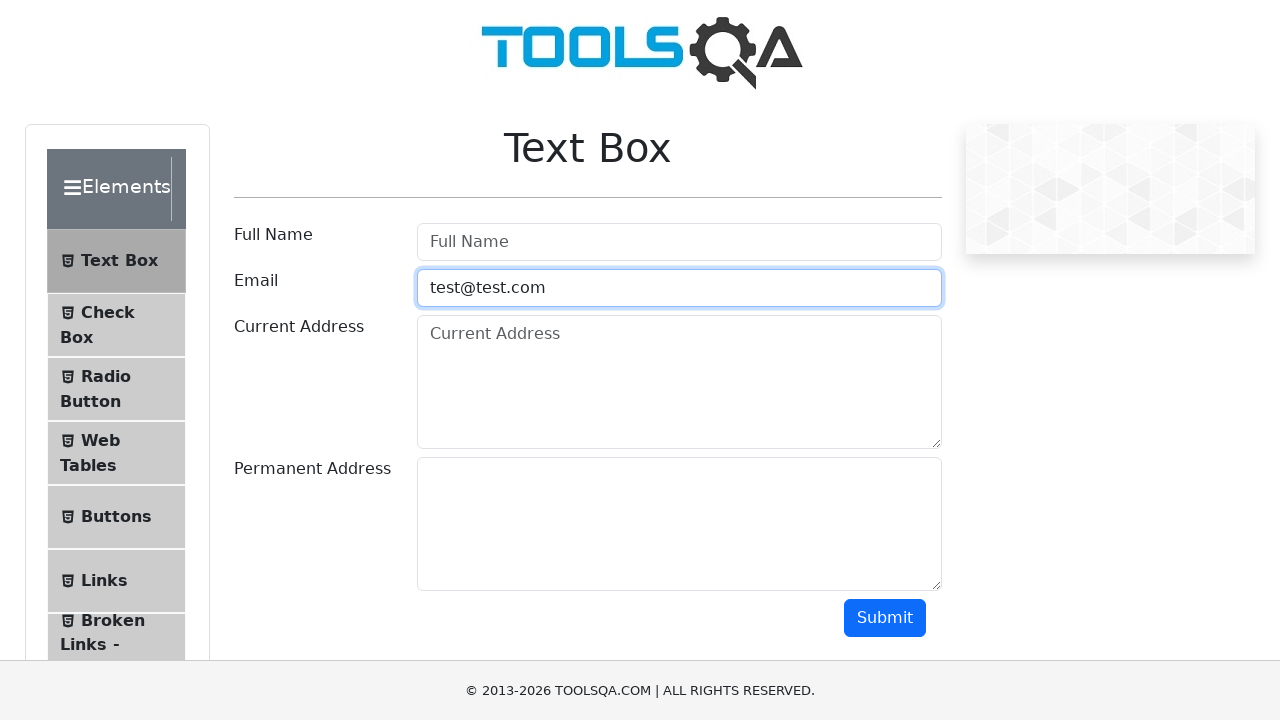

Email output field appeared, verifying email submission was successful
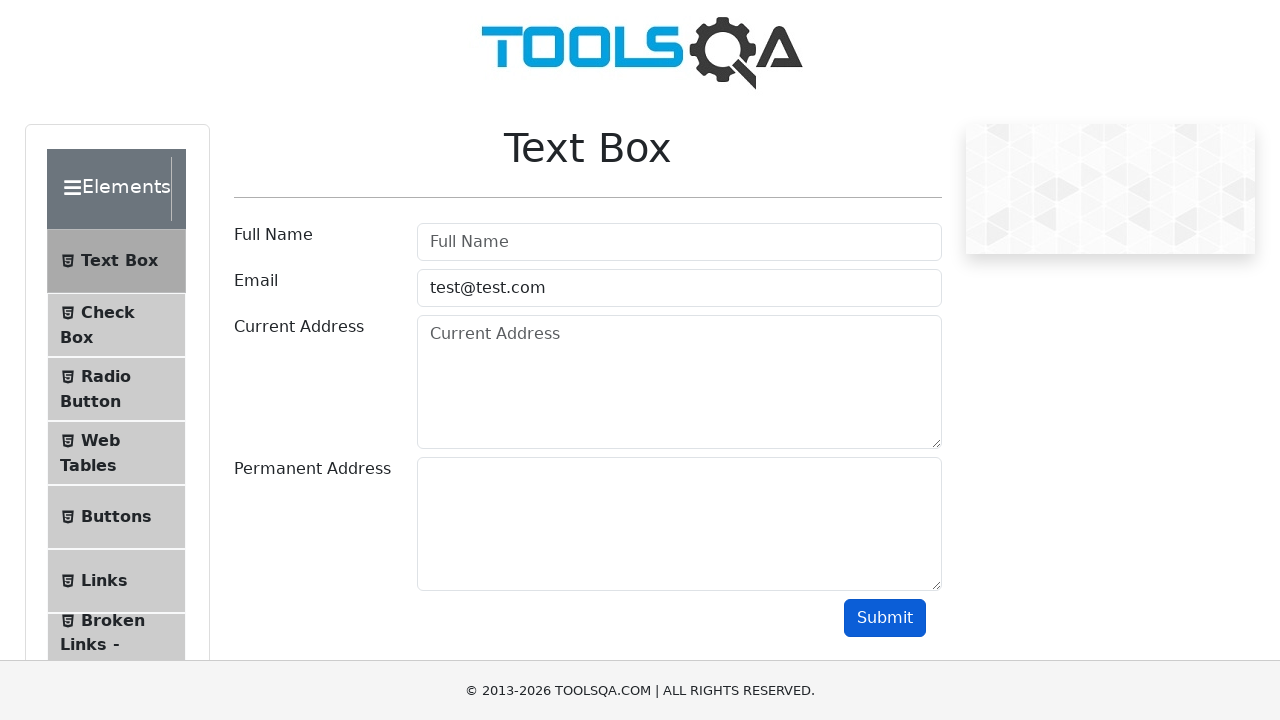

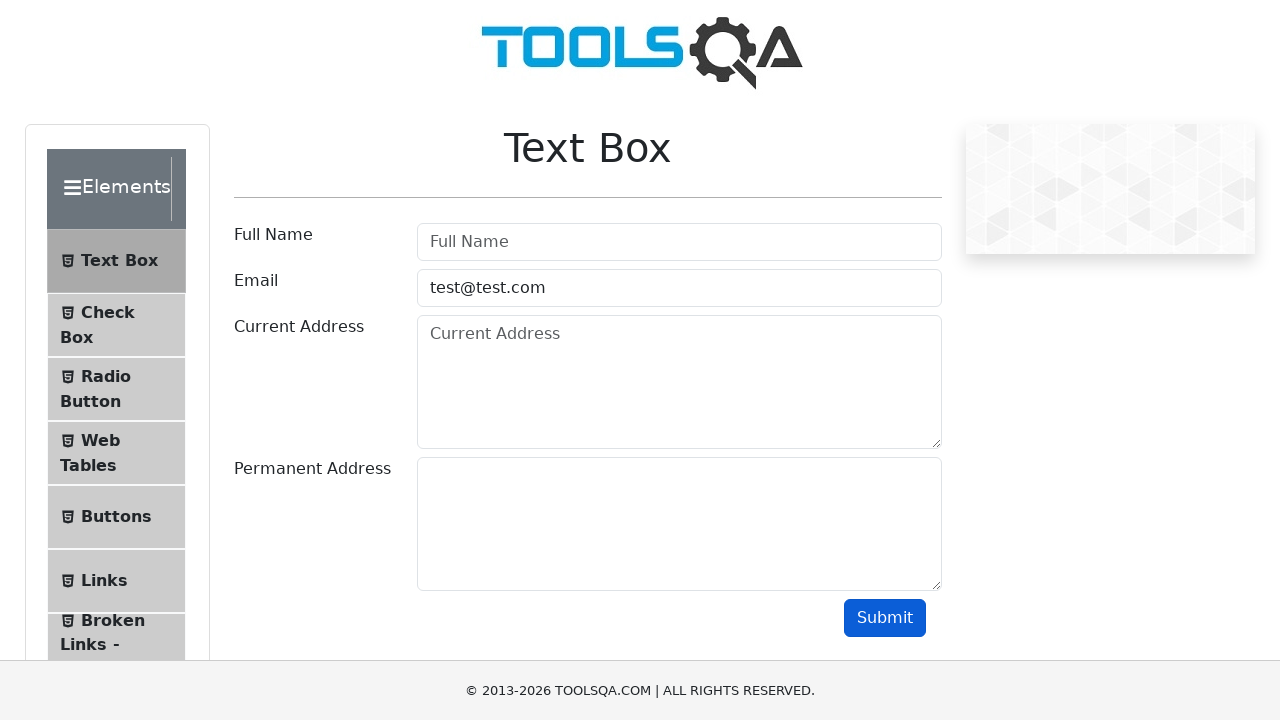